Tests checkbox selection functionality by scrolling to and clicking a checkbox associated with a specific table row

Starting URL: https://www.hyrtutorials.com/p/add-padding-to-containers.html

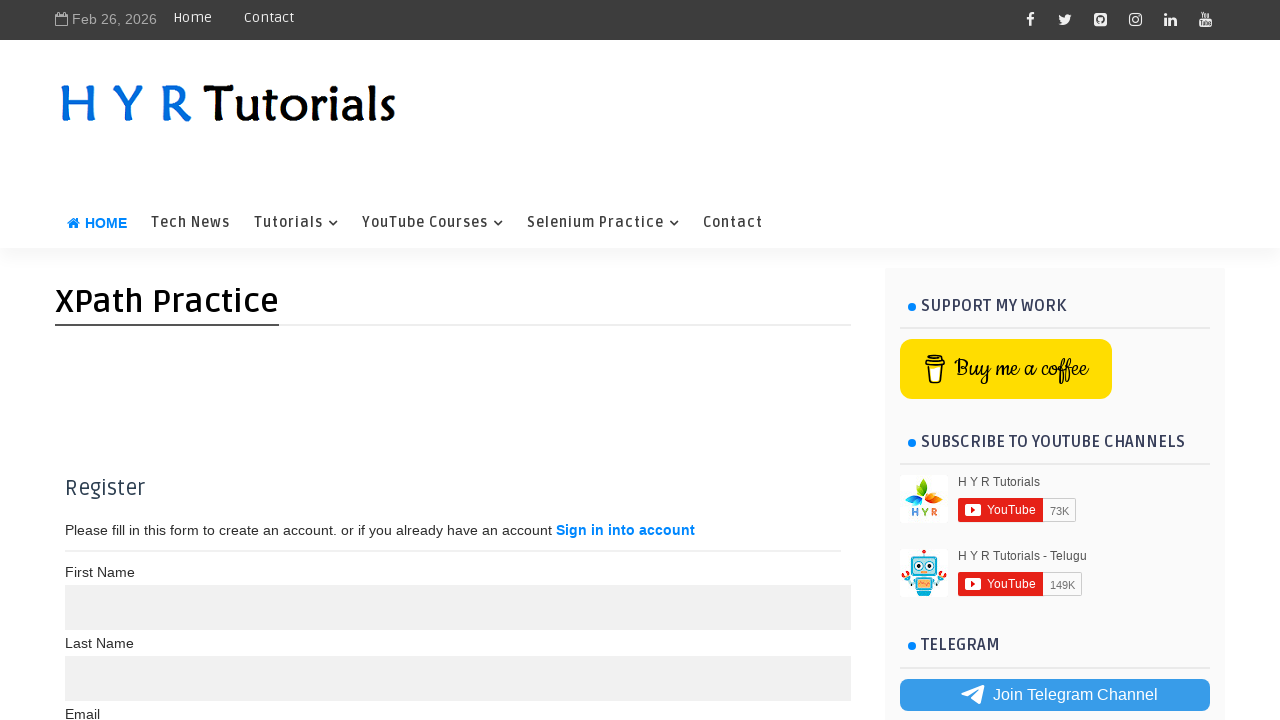

Scrolled down 1000px to make checkbox visible
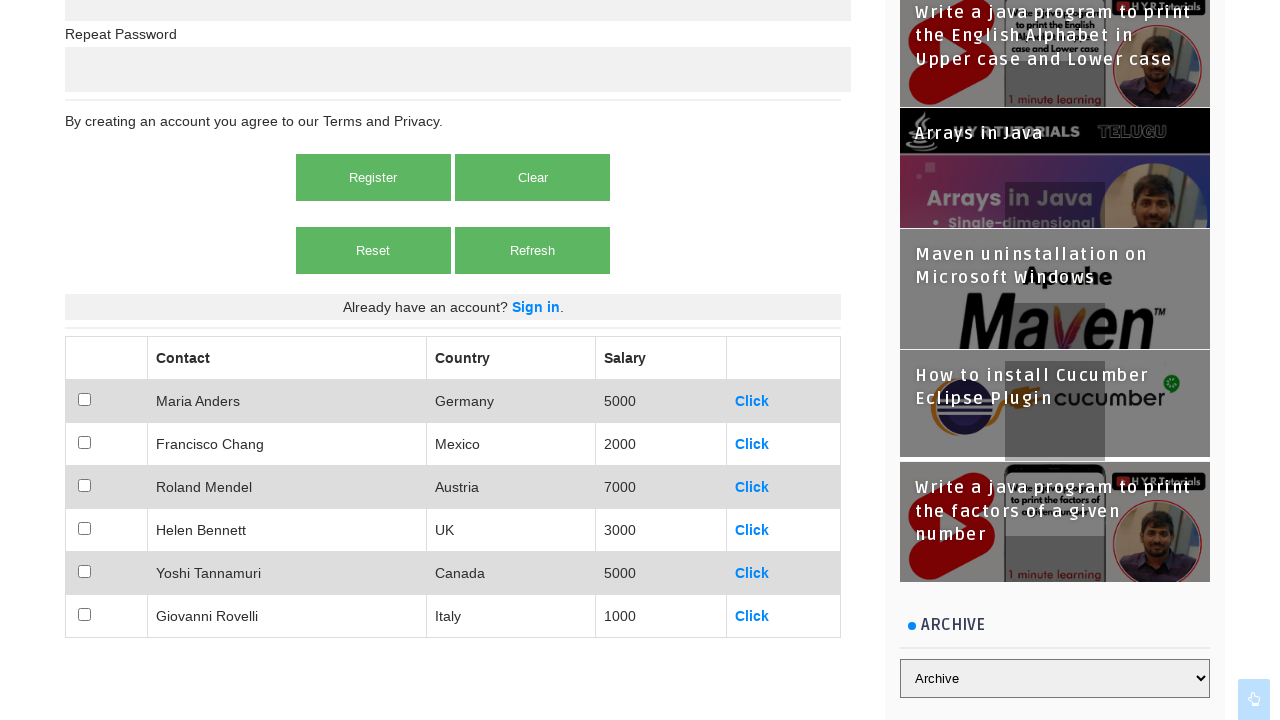

Located checkbox for Roland Mendel row
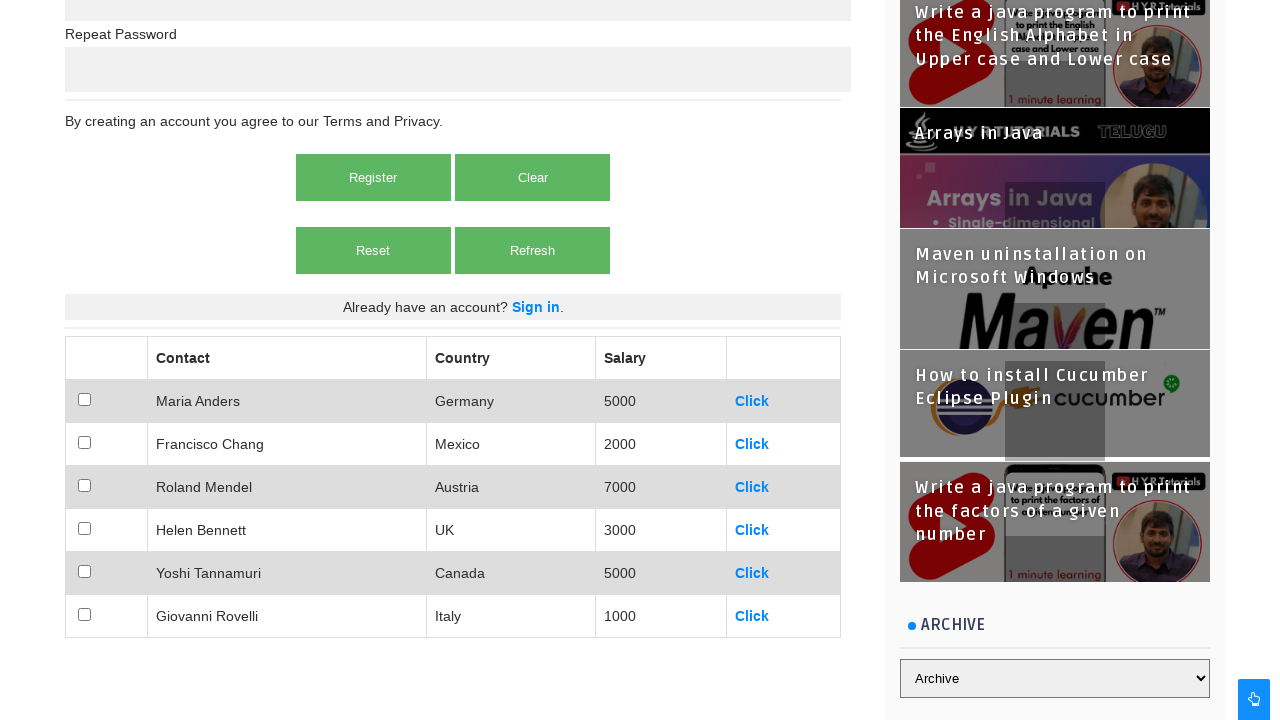

Clicked checkbox for Roland Mendel row at (84, 486) on xpath=//td[text()='Roland Mendel']/preceding-sibling::td/child::input[@type='che
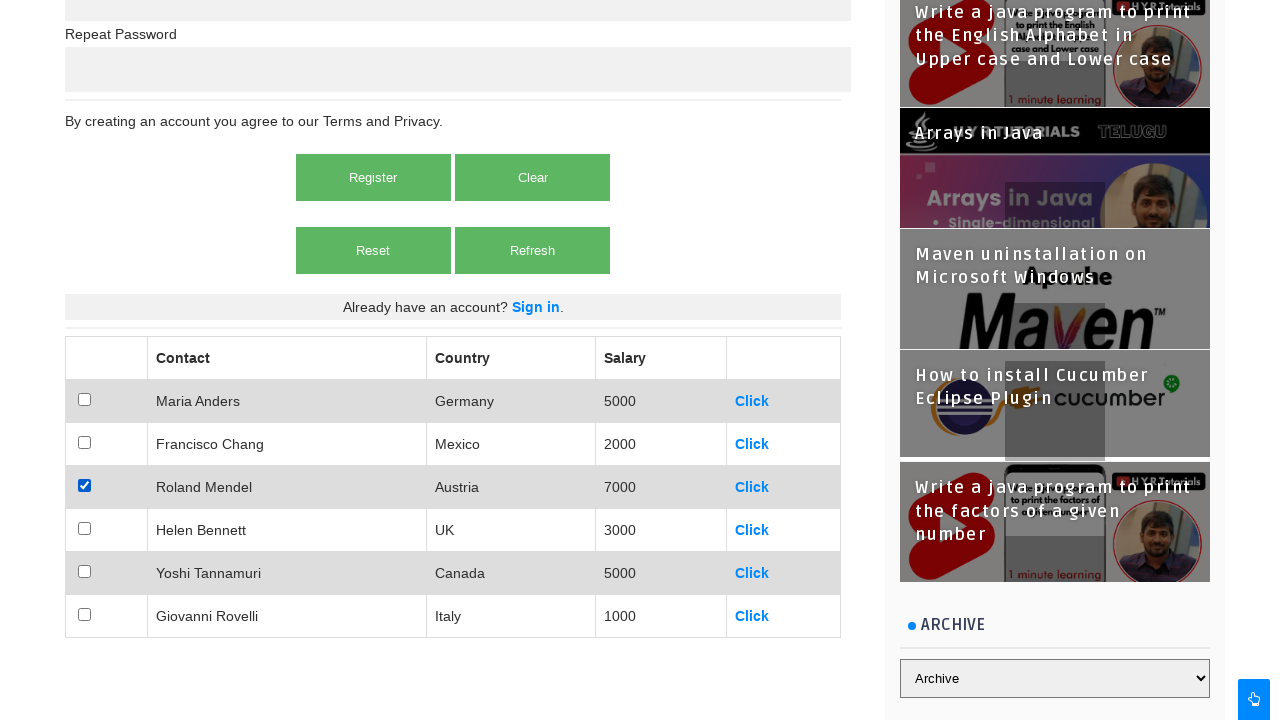

Verified checkbox is selected
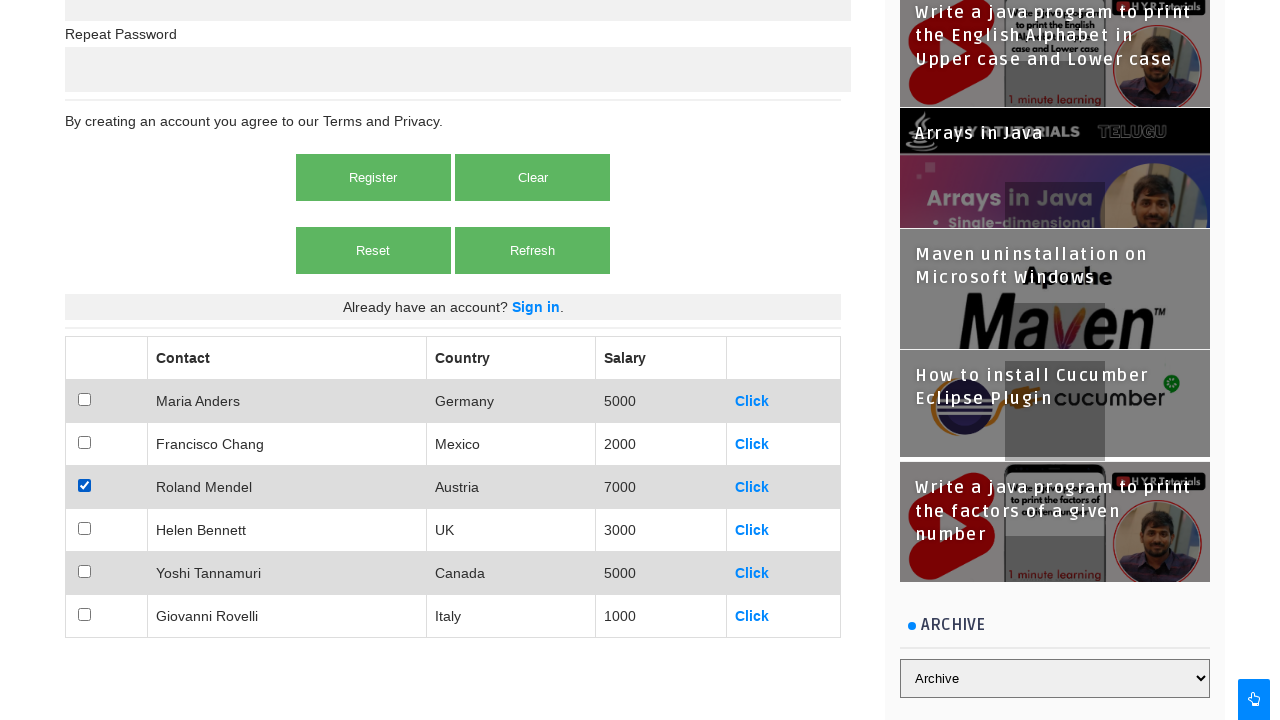

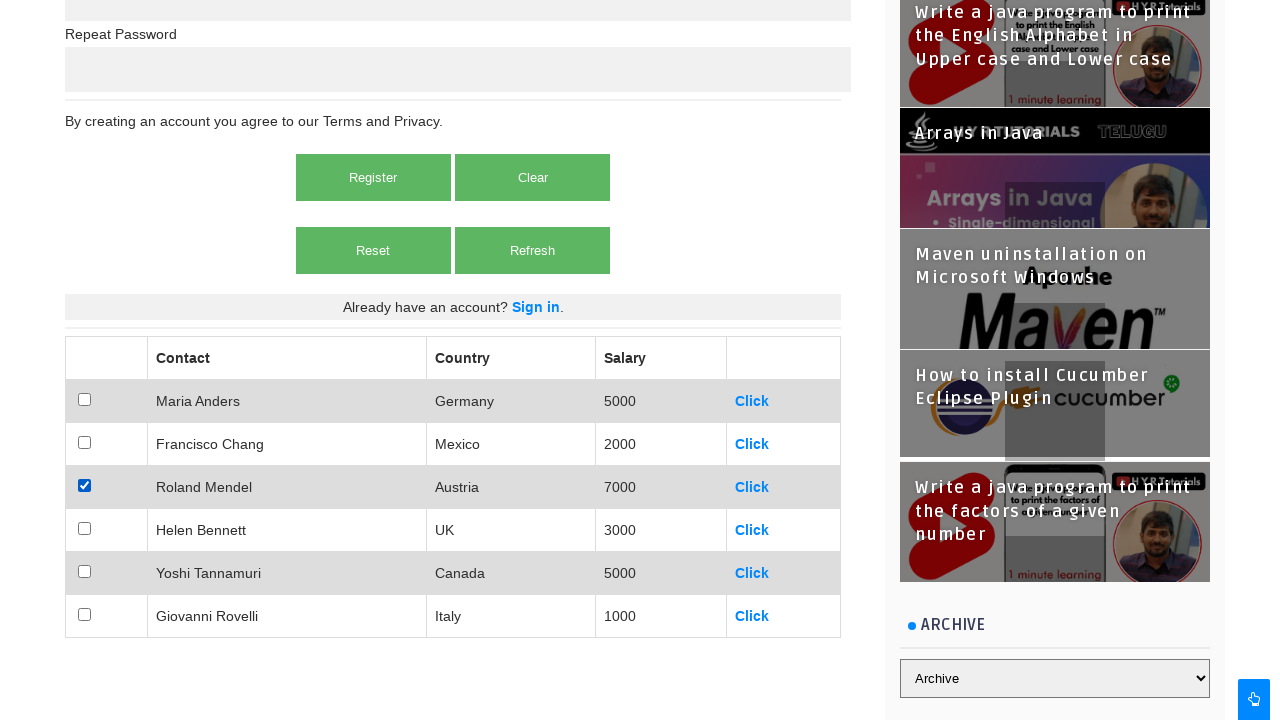